Tests date selection functionality on dropdown elements by selecting year, month, and day values from separate dropdown menus

Starting URL: https://practice.cydeo.com/dropdown

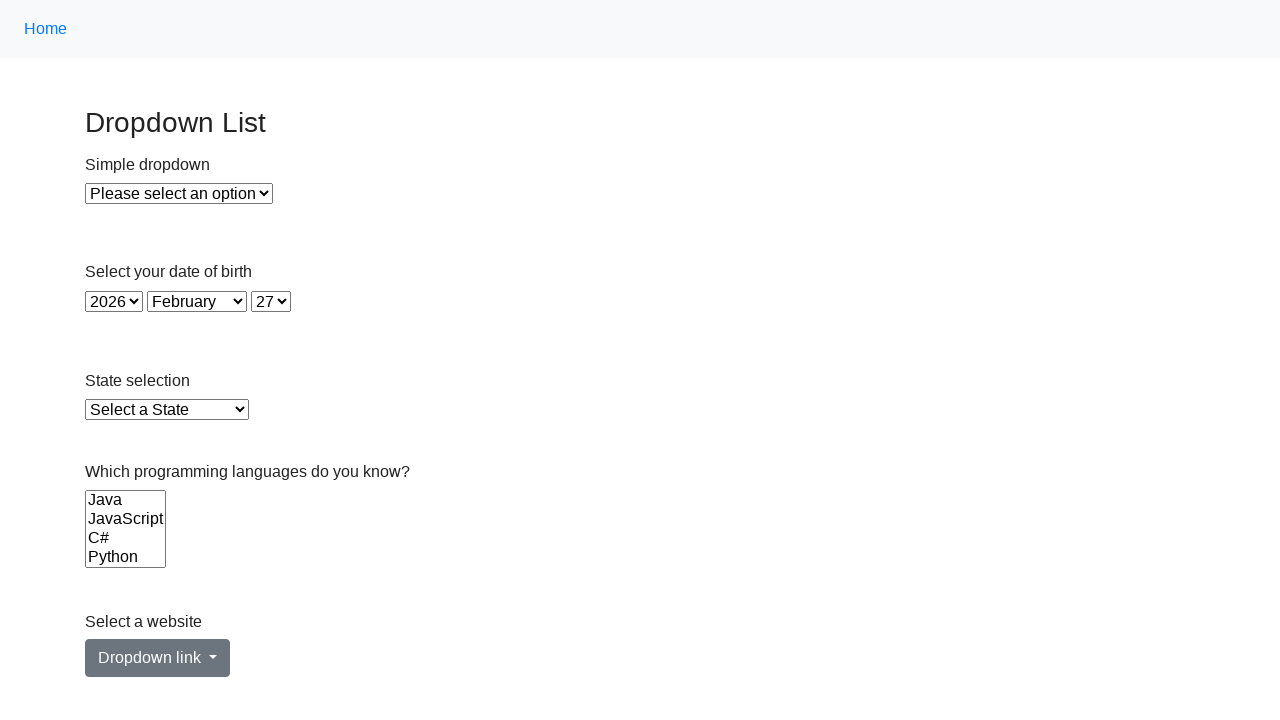

Clicked on year dropdown at (114, 301) on #year
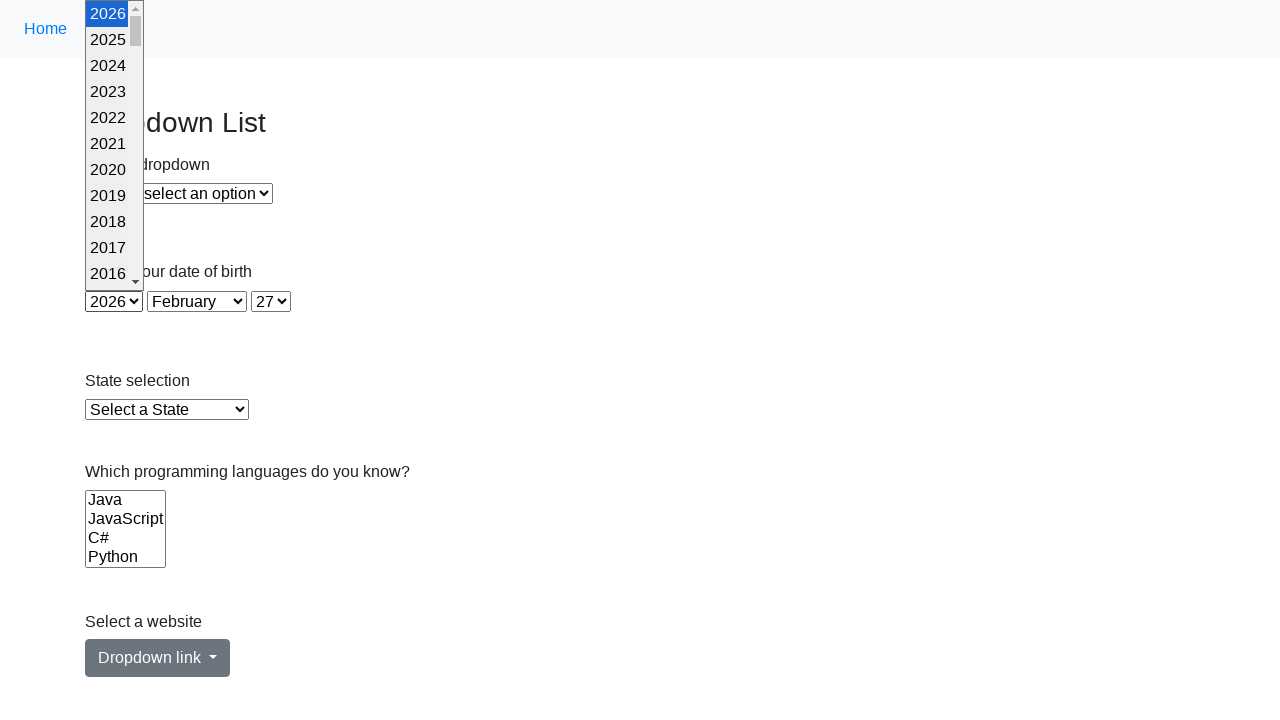

Selected year 1933 from dropdown on #year
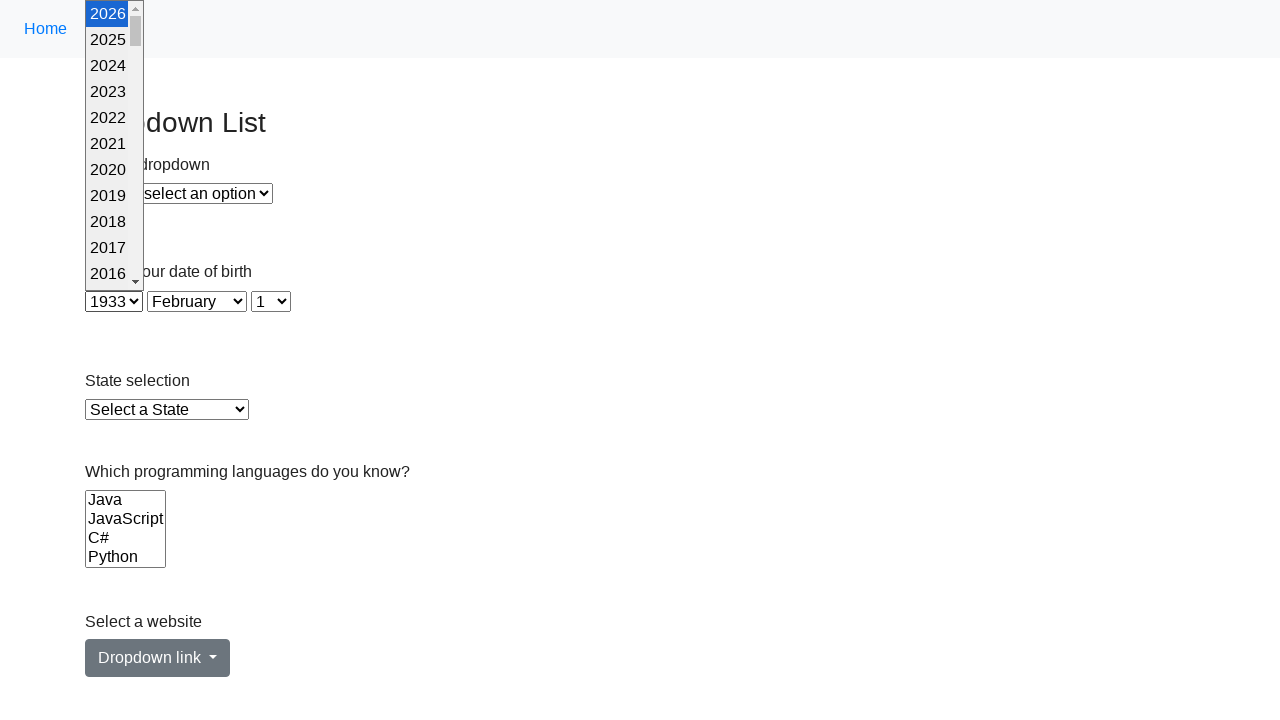

Clicked on day dropdown at (271, 301) on #day
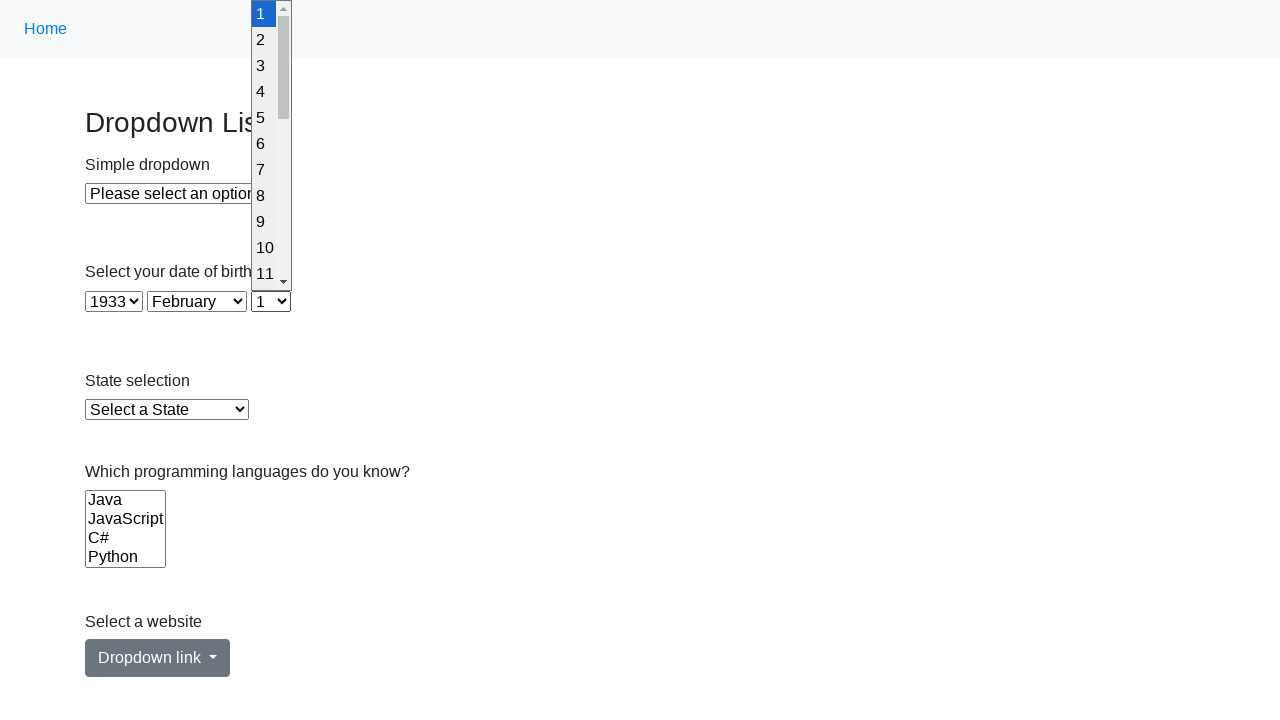

Selected 1st day from day dropdown on #day
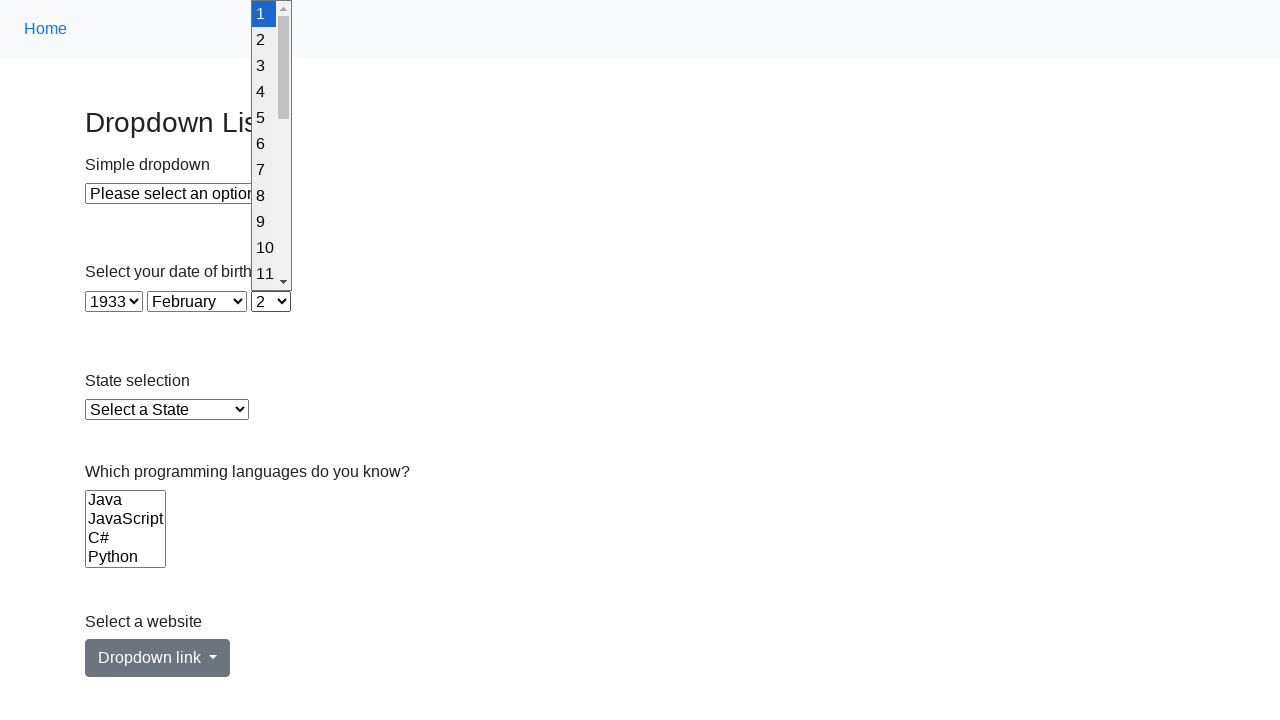

Clicked on month dropdown at (197, 301) on #month
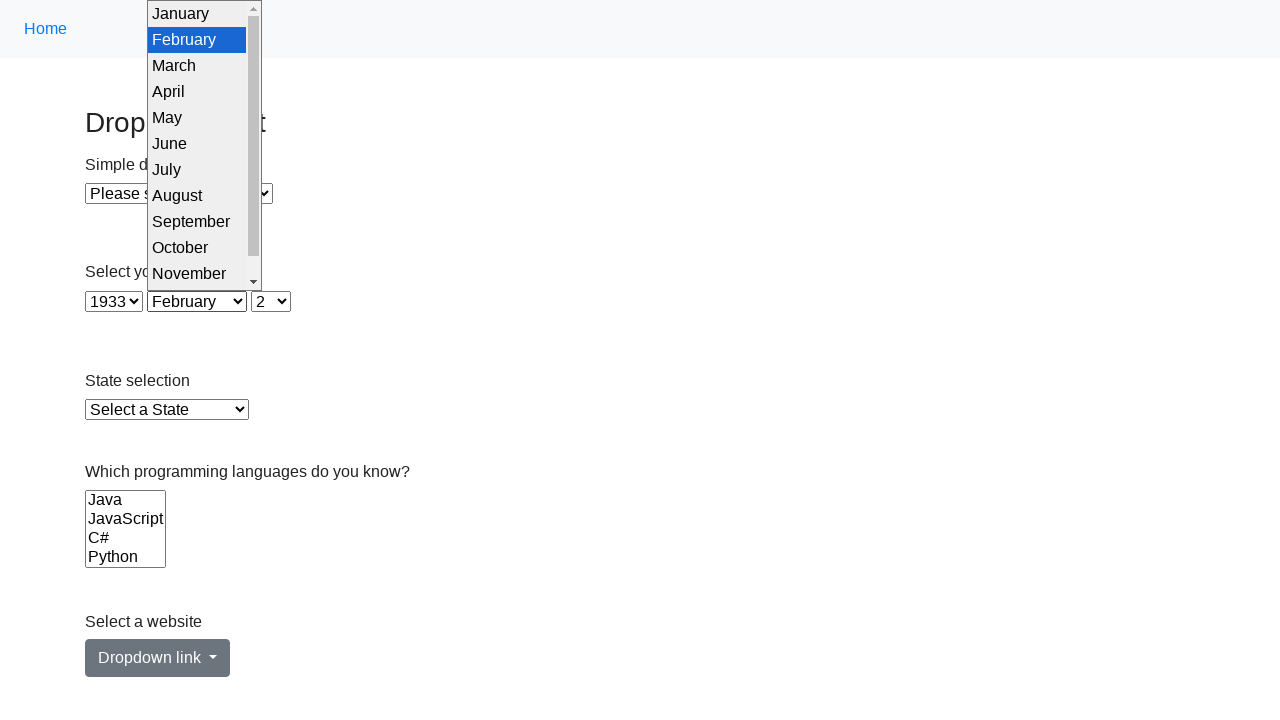

Selected December (month value 11) from dropdown on #month
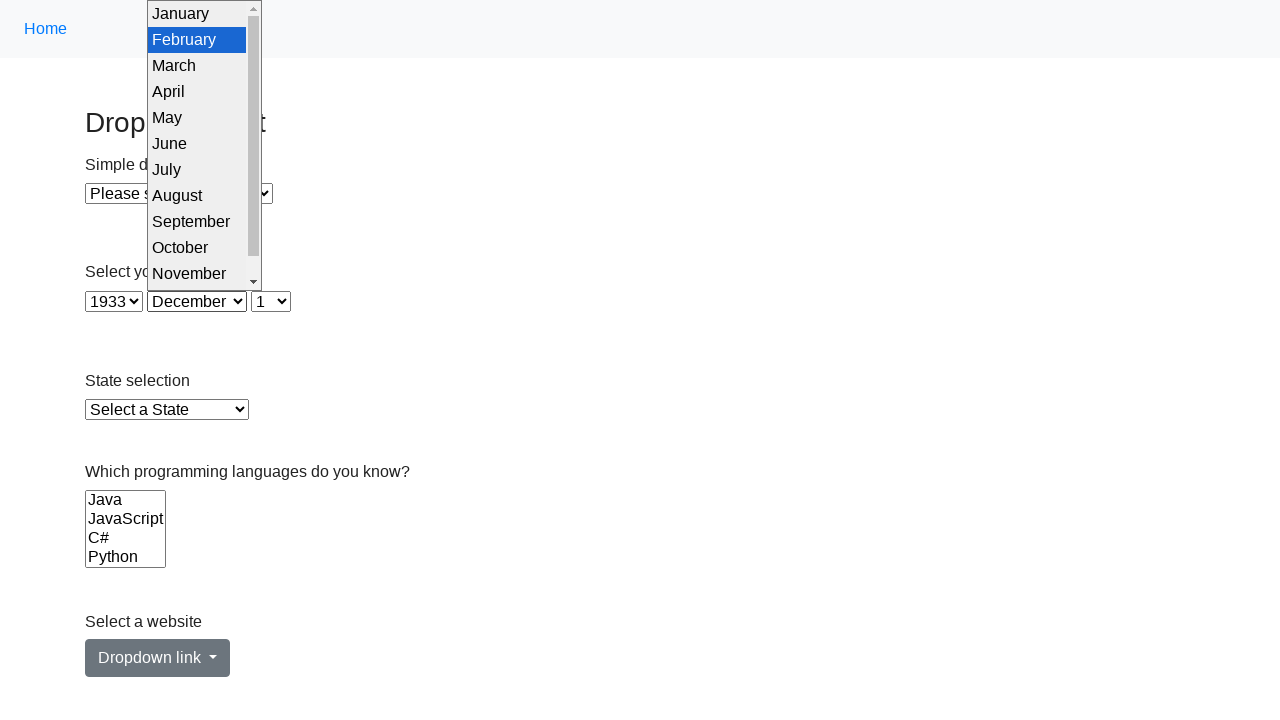

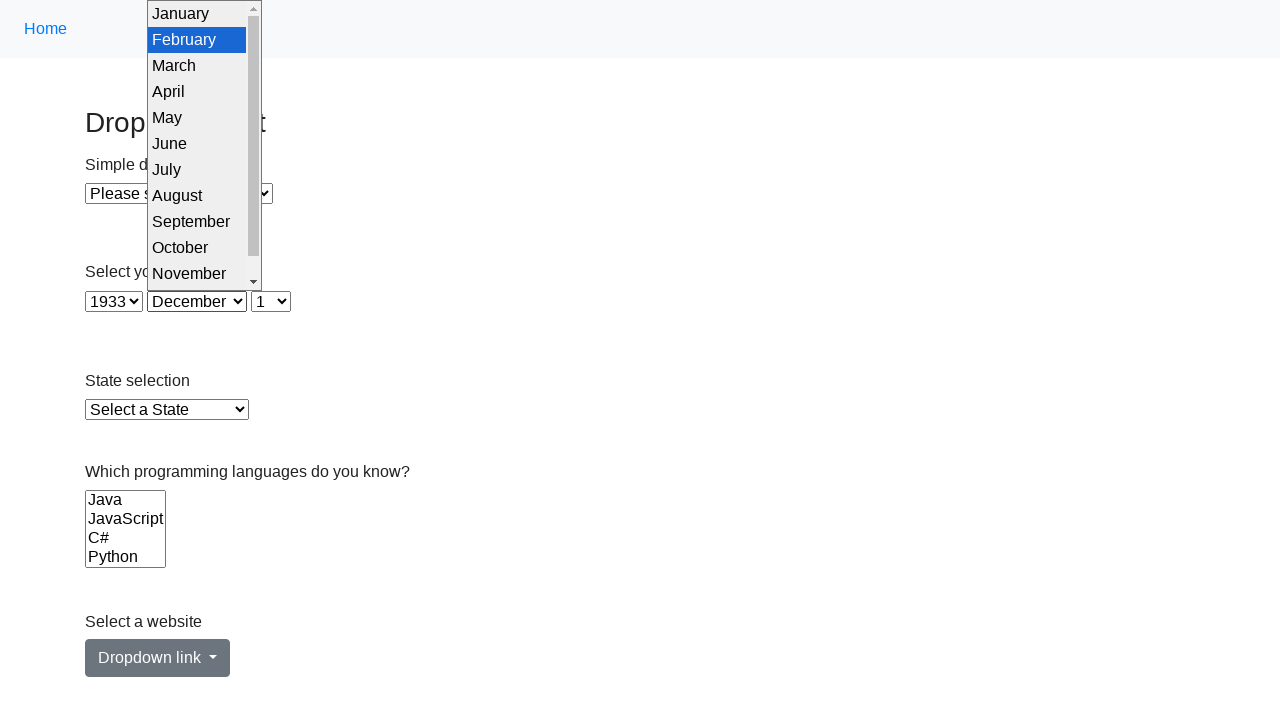